Tests right-click context menu functionality by performing a context click on a button element to trigger a context menu

Starting URL: http://swisnl.github.io/jQuery-contextMenu/demo.html

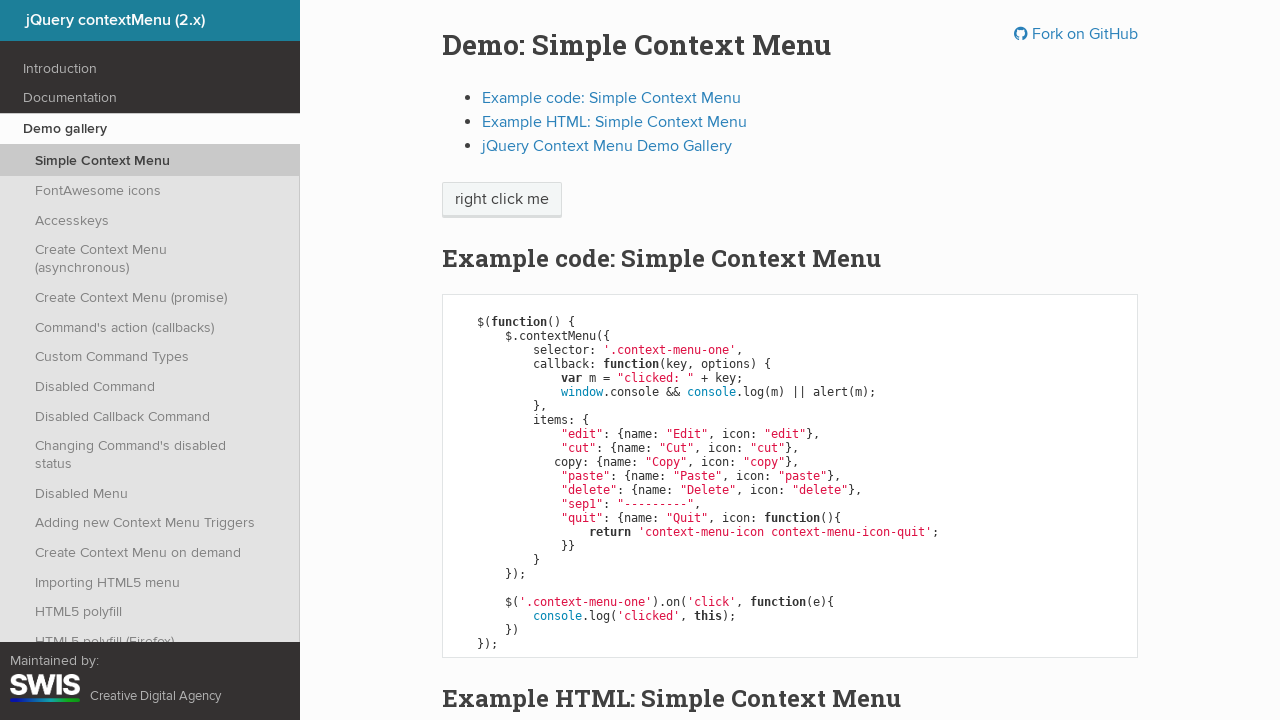

Located context menu button element
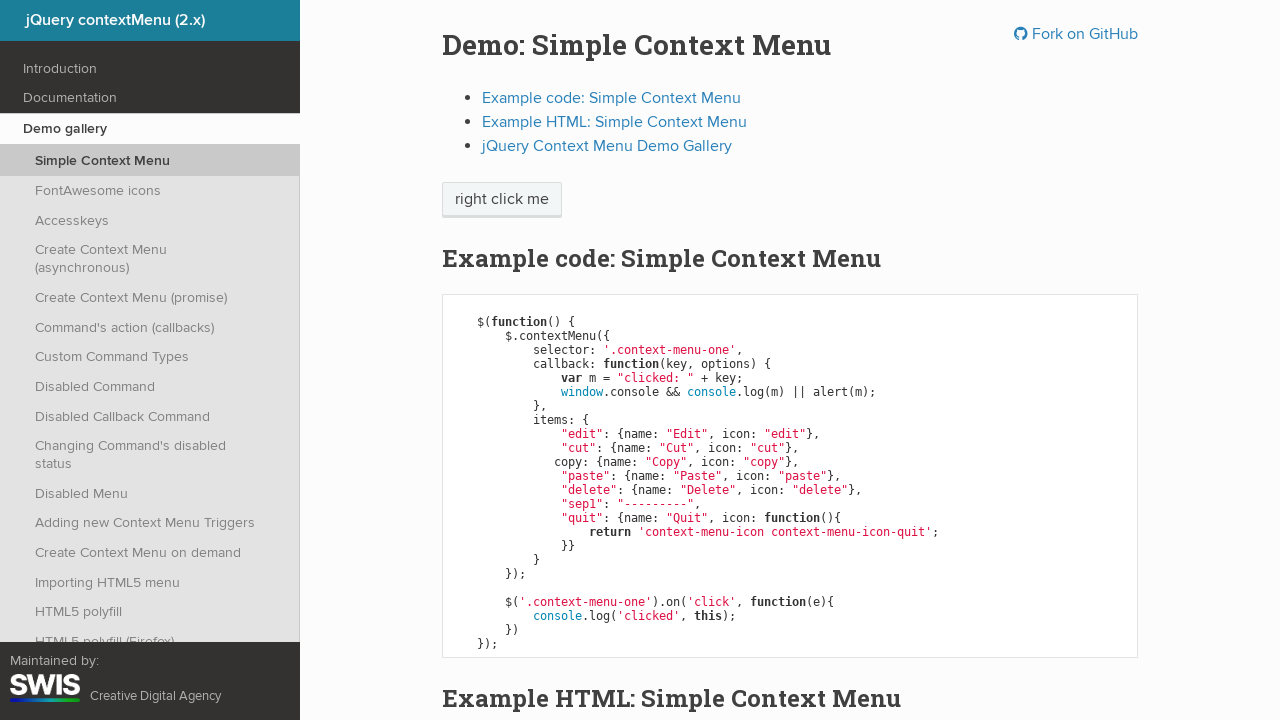

Performed right-click context click on button element to trigger context menu at (502, 200) on xpath=//span[@class='context-menu-one btn btn-neutral']
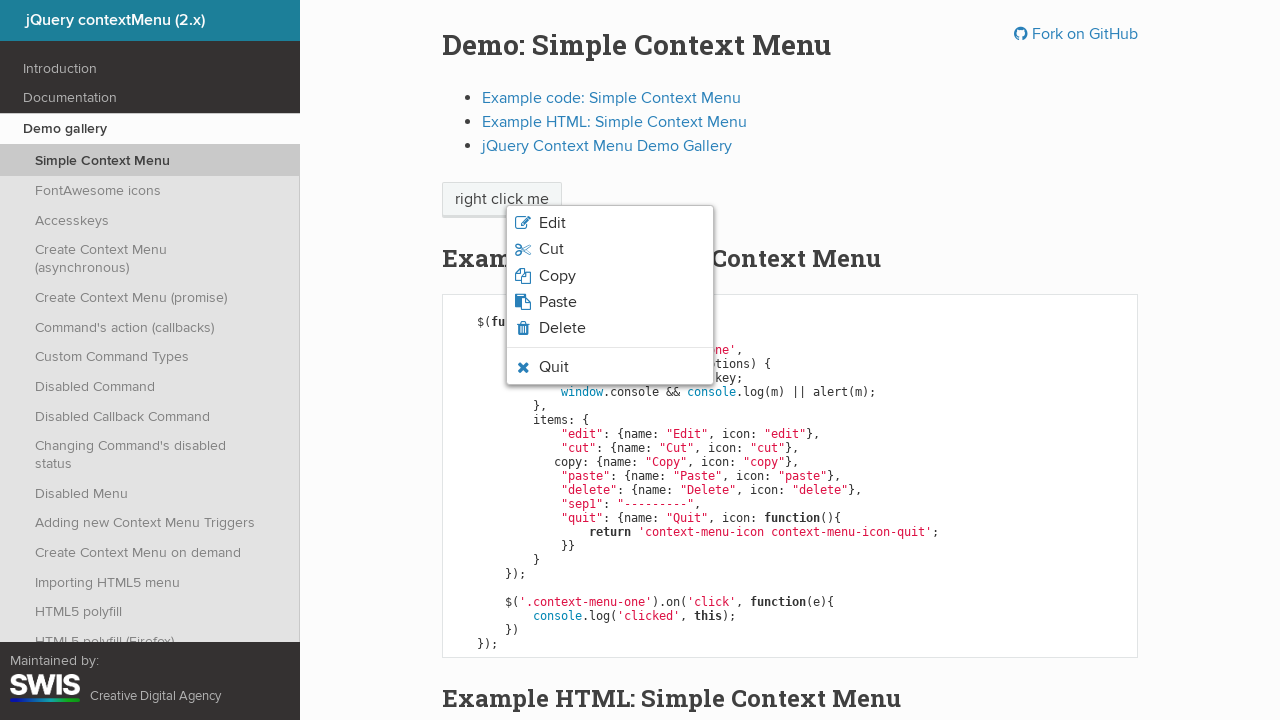

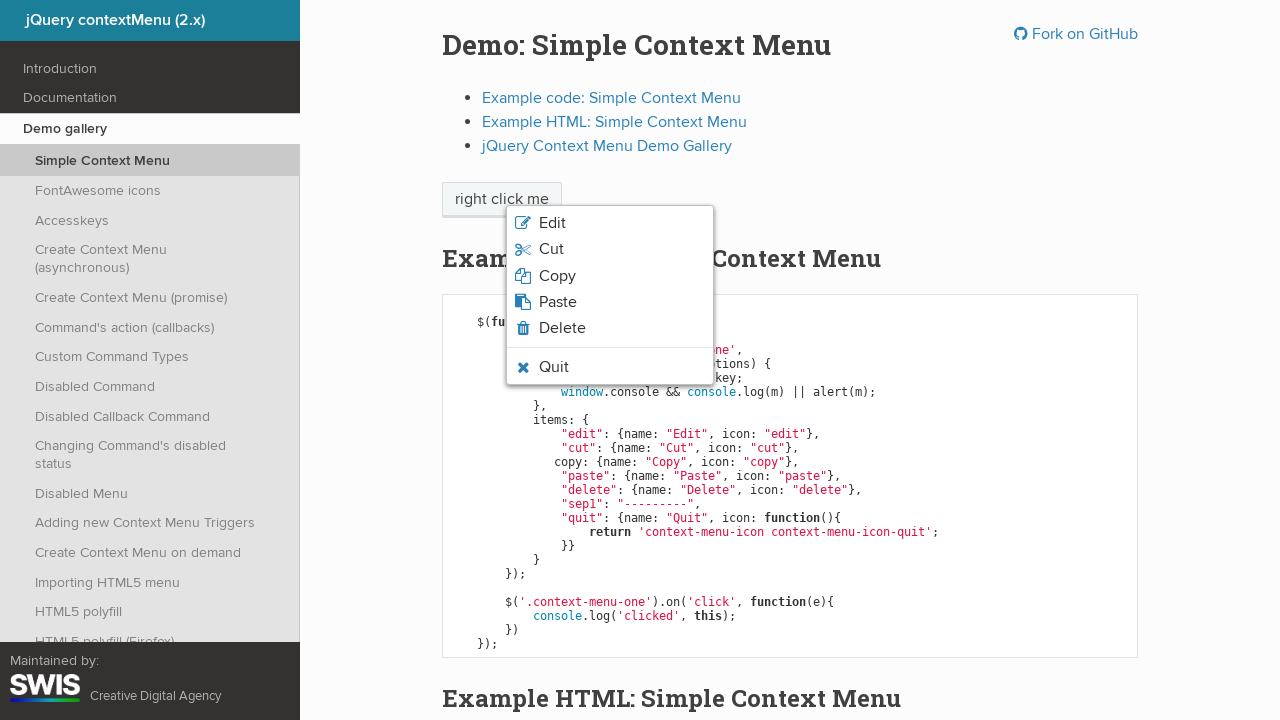